Tests handling multiple browser tabs by opening Google, Facebook, and Tiki links and switching between them

Starting URL: https://automationfc.github.io/basic-form/index.html

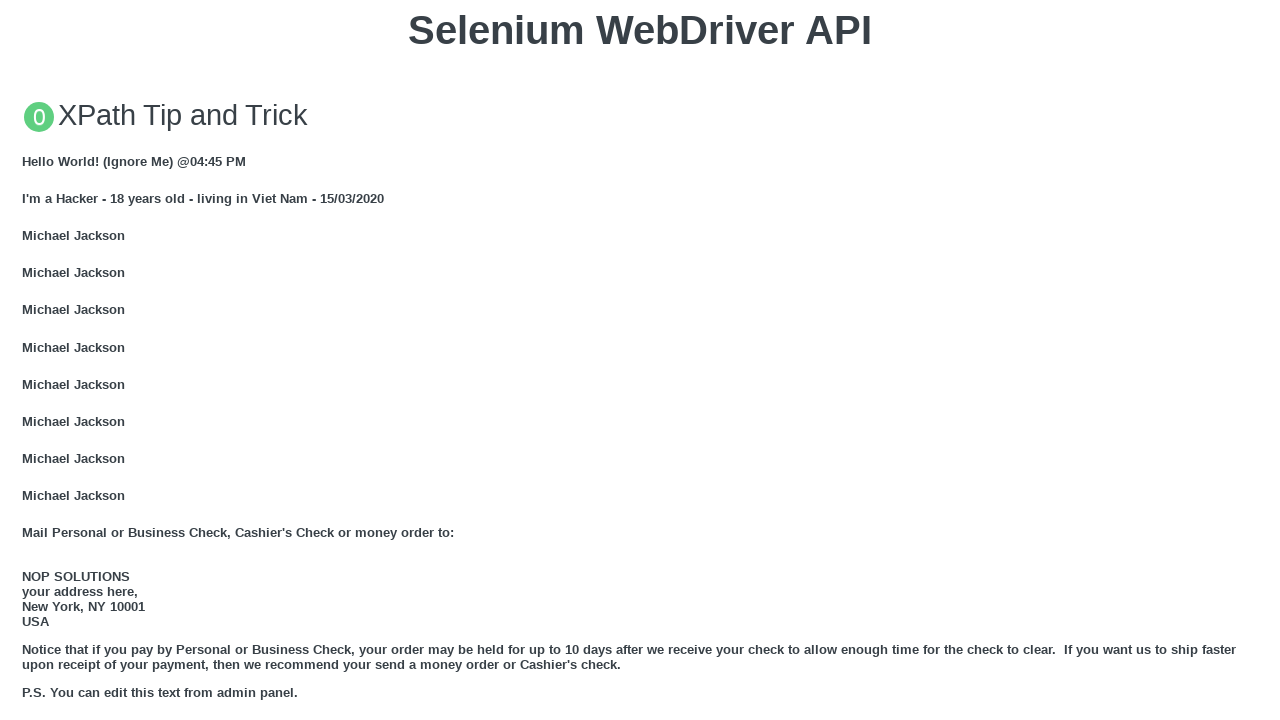

Clicked on Google link at (56, 360) on xpath=//a[text()='GOOGLE']
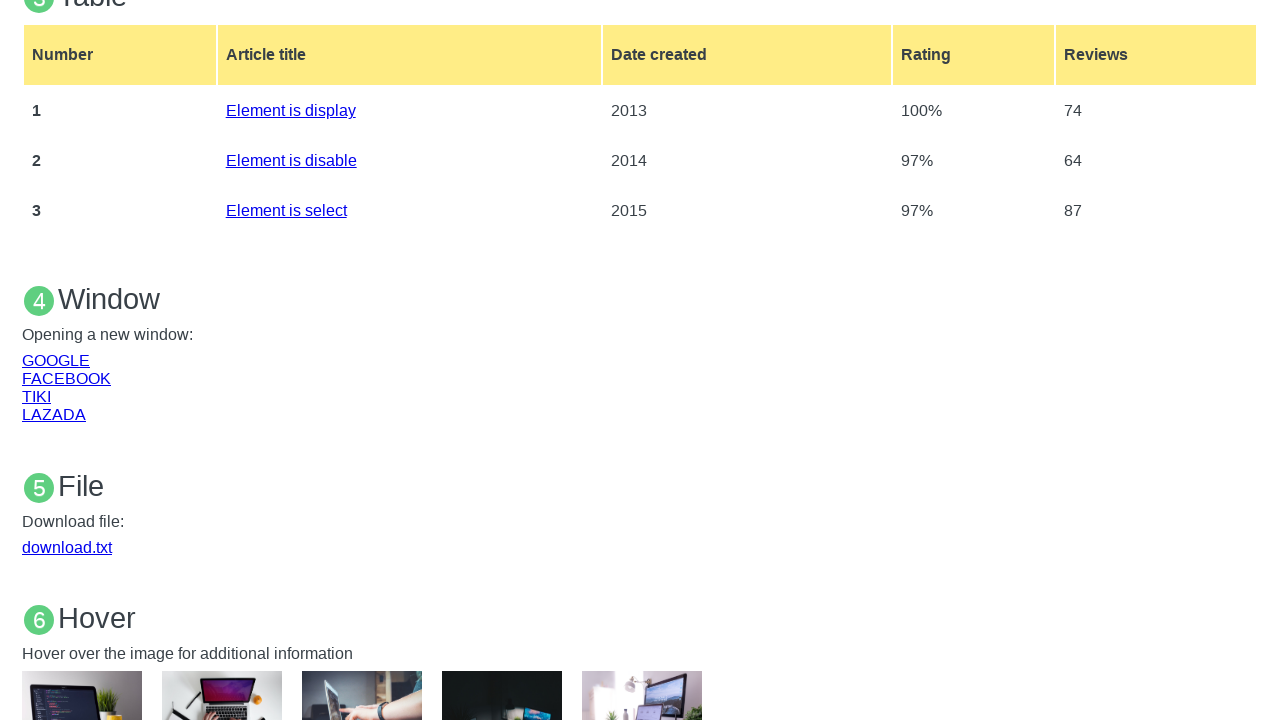

Switched back to main page
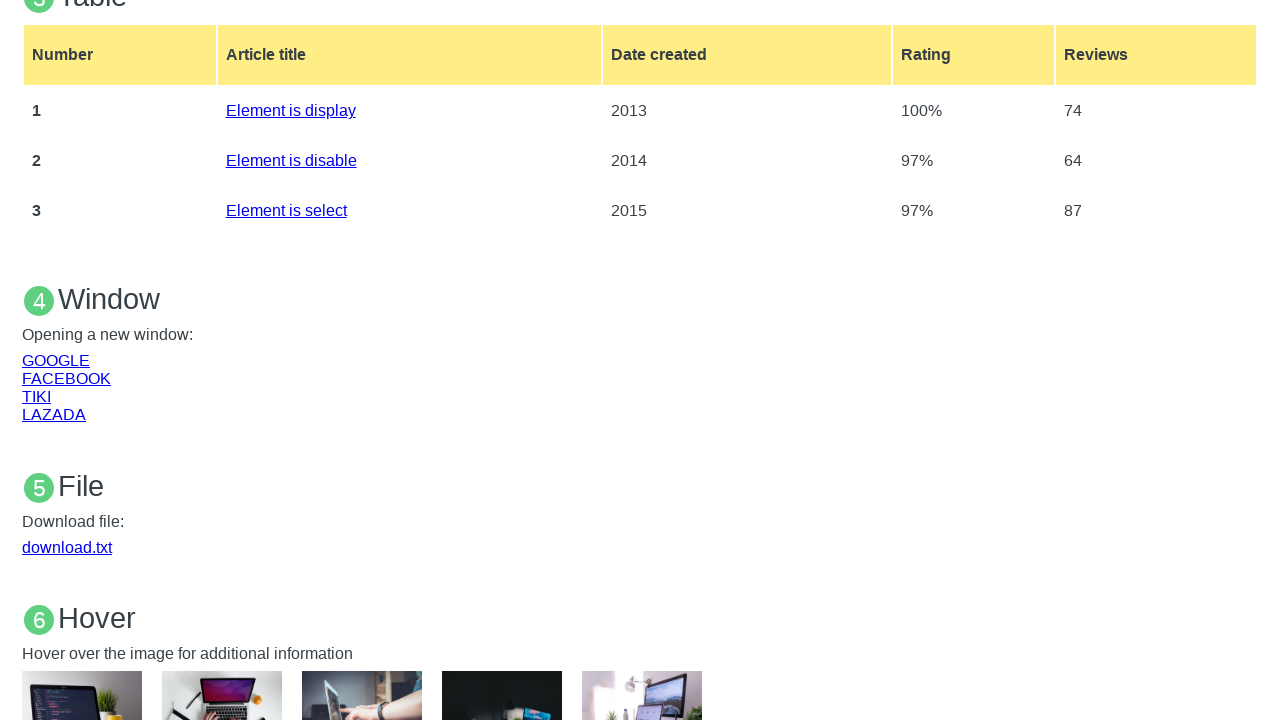

Clicked on Facebook link at (66, 378) on xpath=//a[text()='FACEBOOK']
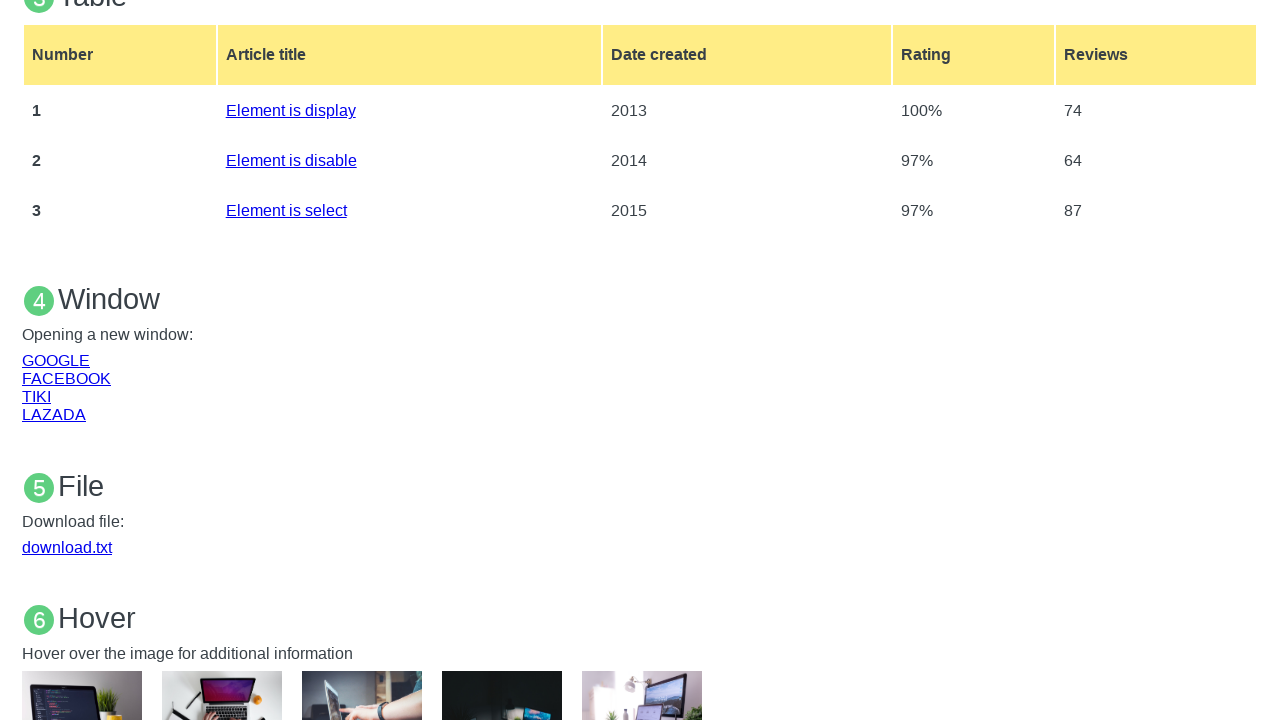

Switched back to main page
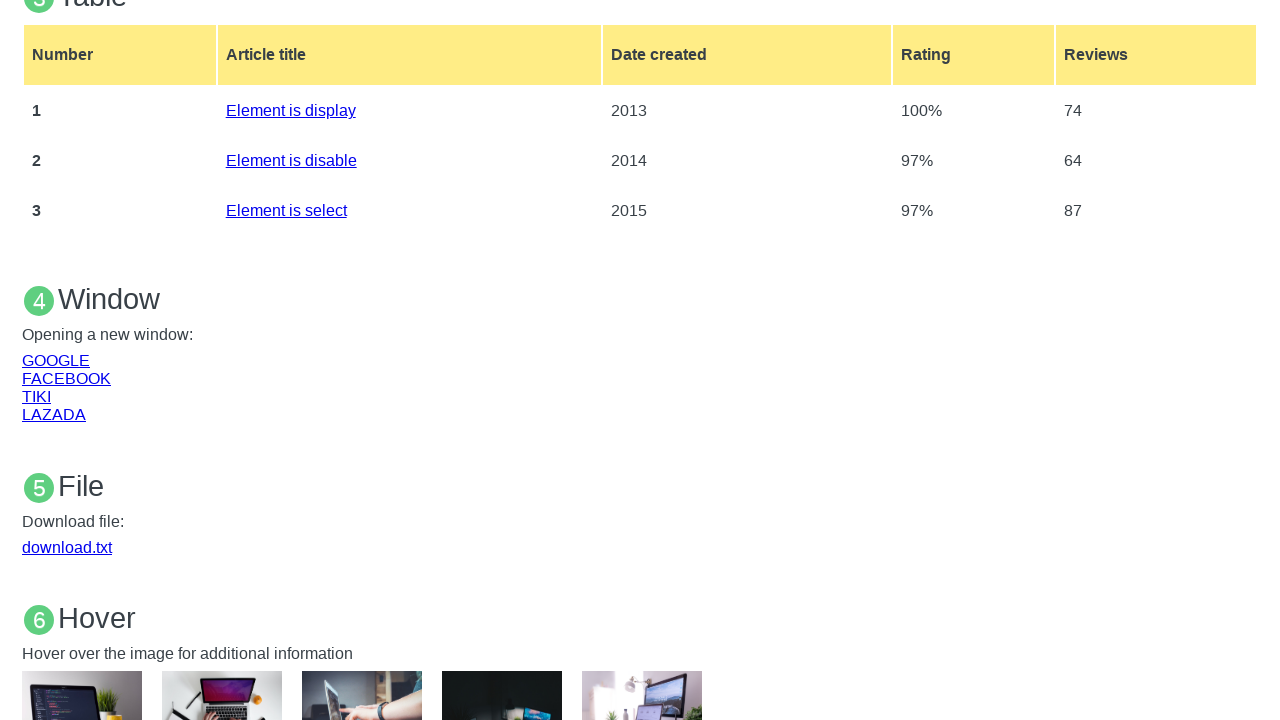

Clicked on Tiki link at (36, 396) on xpath=//a[text()='TIKI']
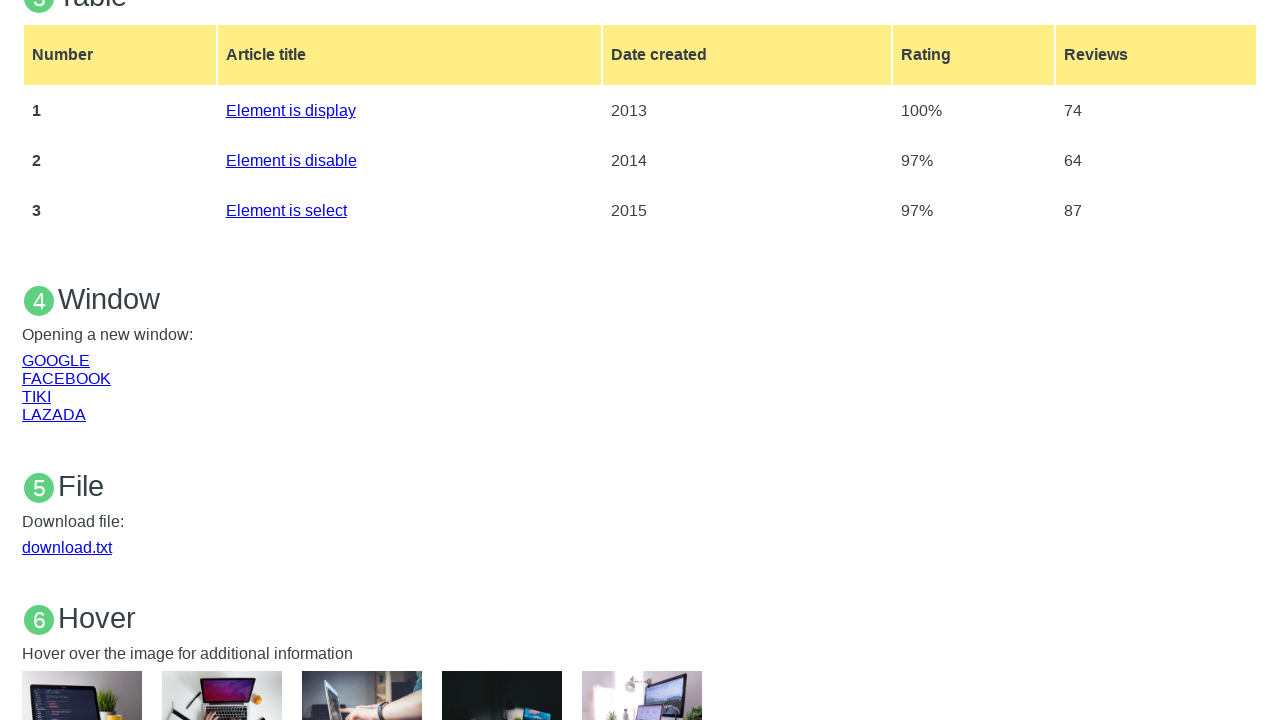

Switched back to main page
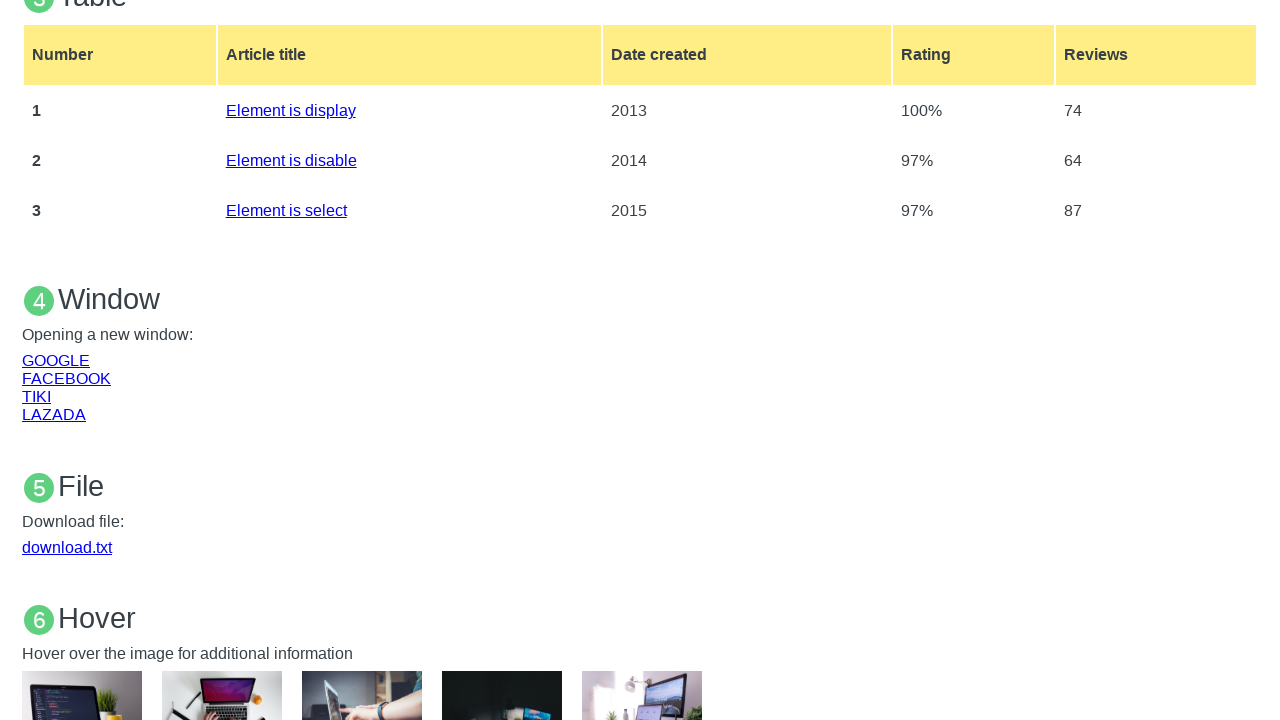

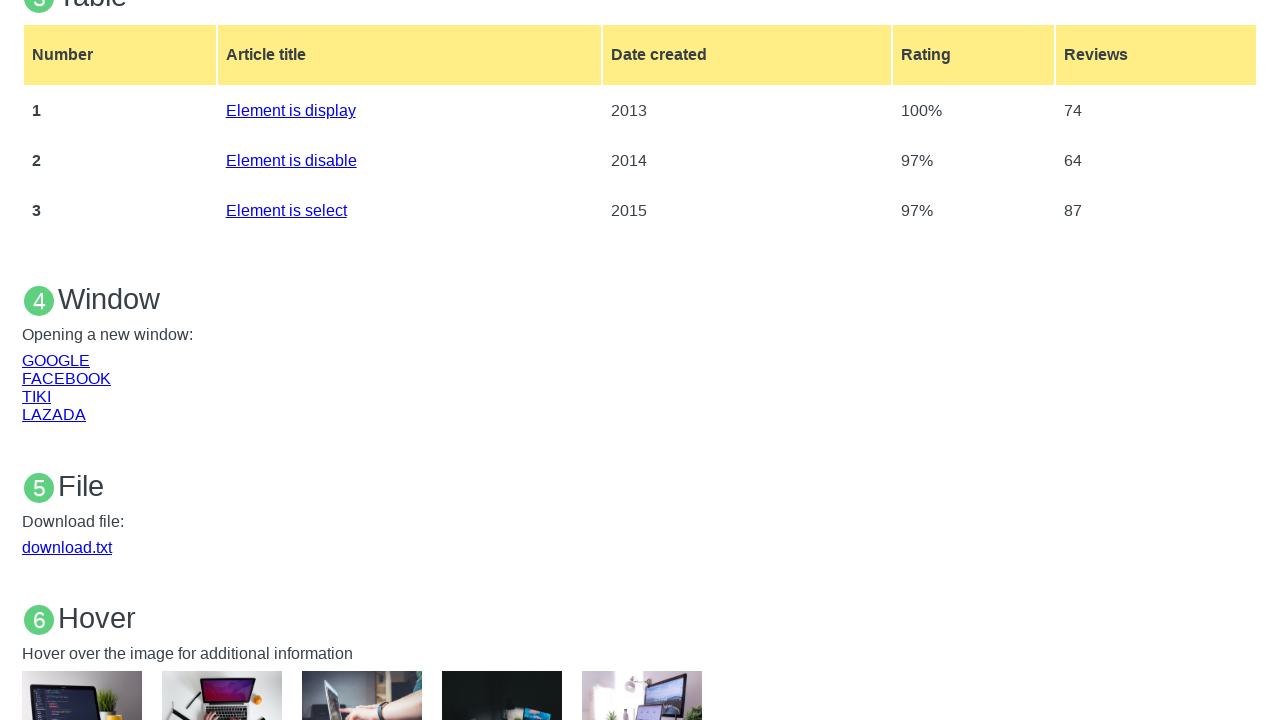